Tests e-commerce functionality by adding multiple items to cart, proceeding to checkout, and applying a promo code

Starting URL: https://rahulshettyacademy.com/seleniumPractise/

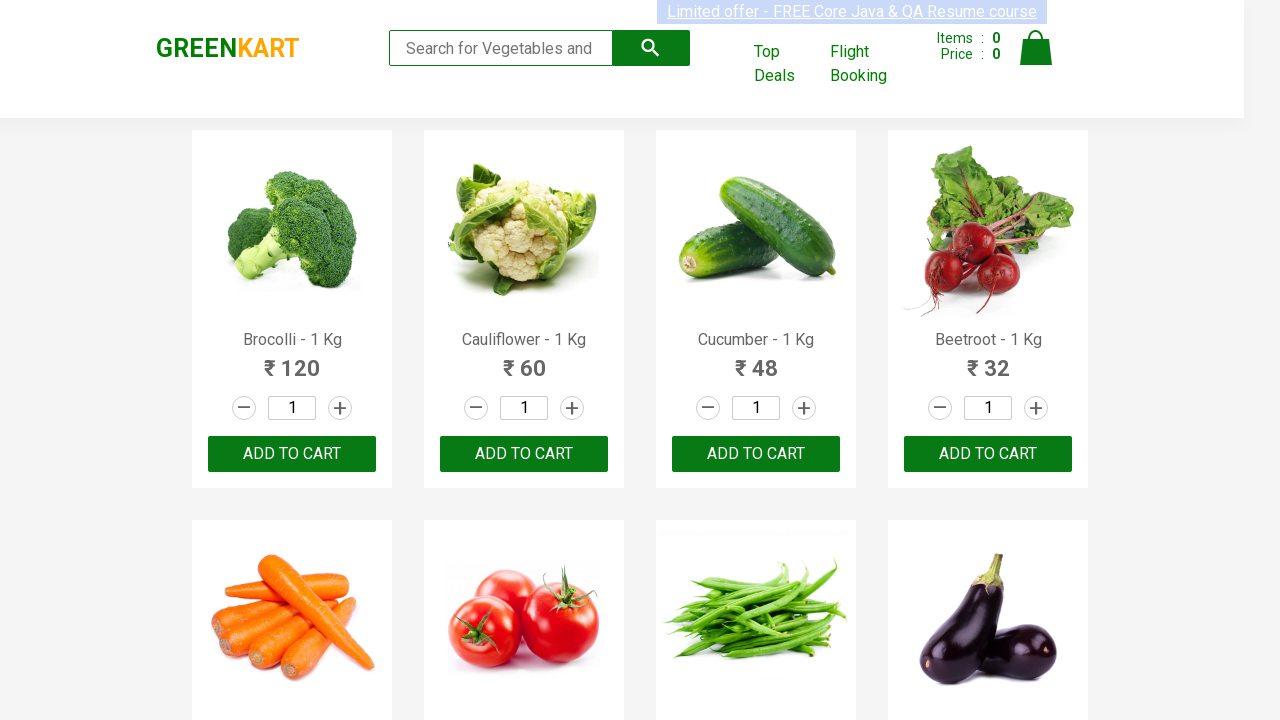

Retrieved all product elements from the page
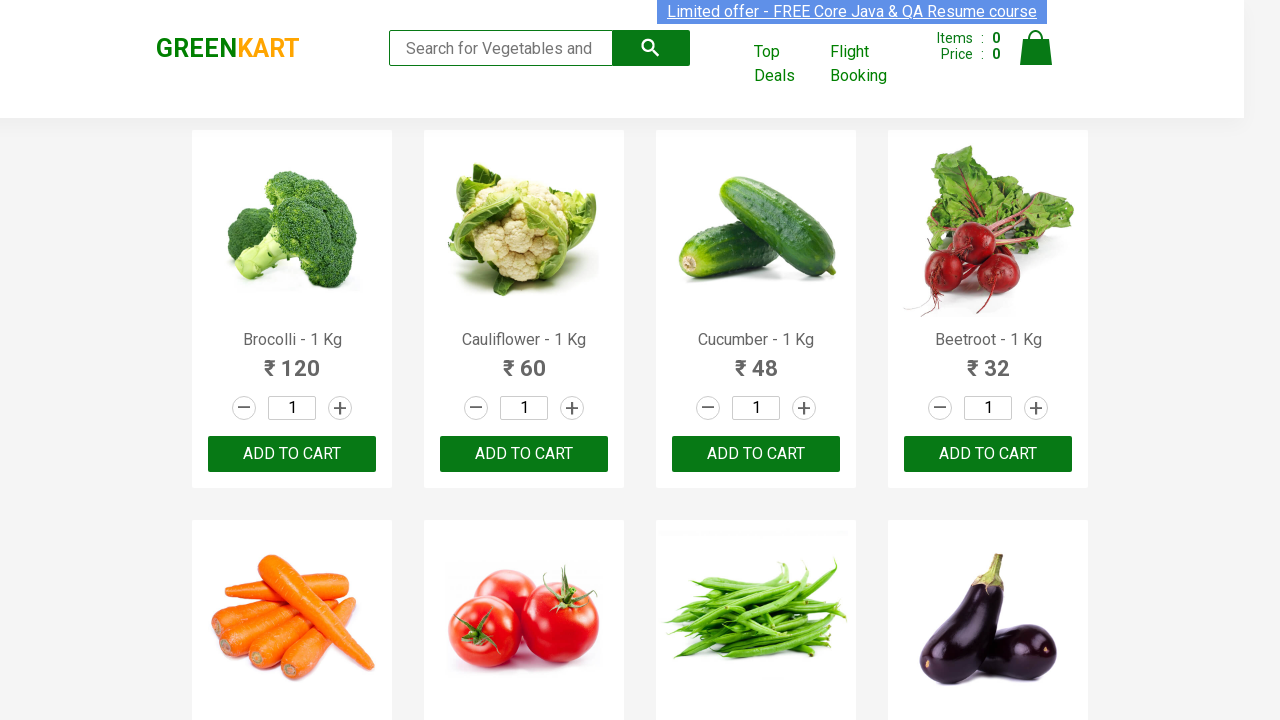

Added 'Brocolli' to cart at (292, 454) on xpath=//div[@class='product-action']/button >> nth=0
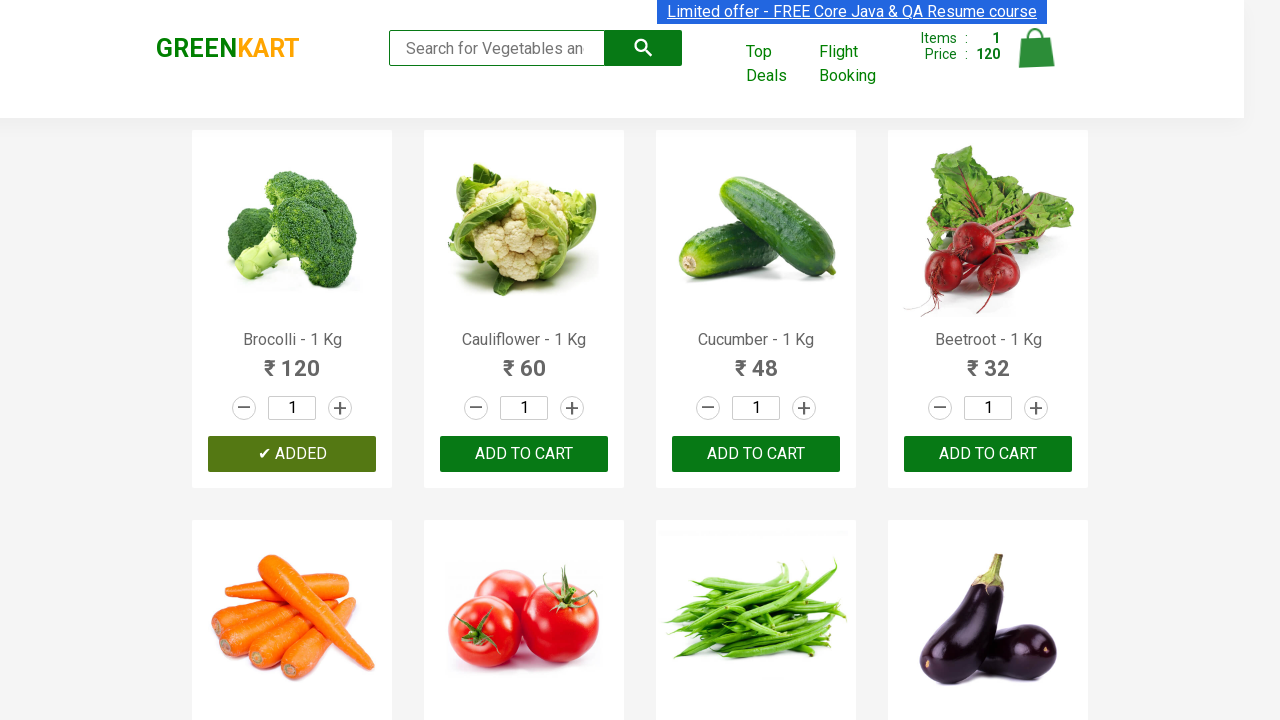

Added 'Cucumber' to cart at (756, 454) on xpath=//div[@class='product-action']/button >> nth=2
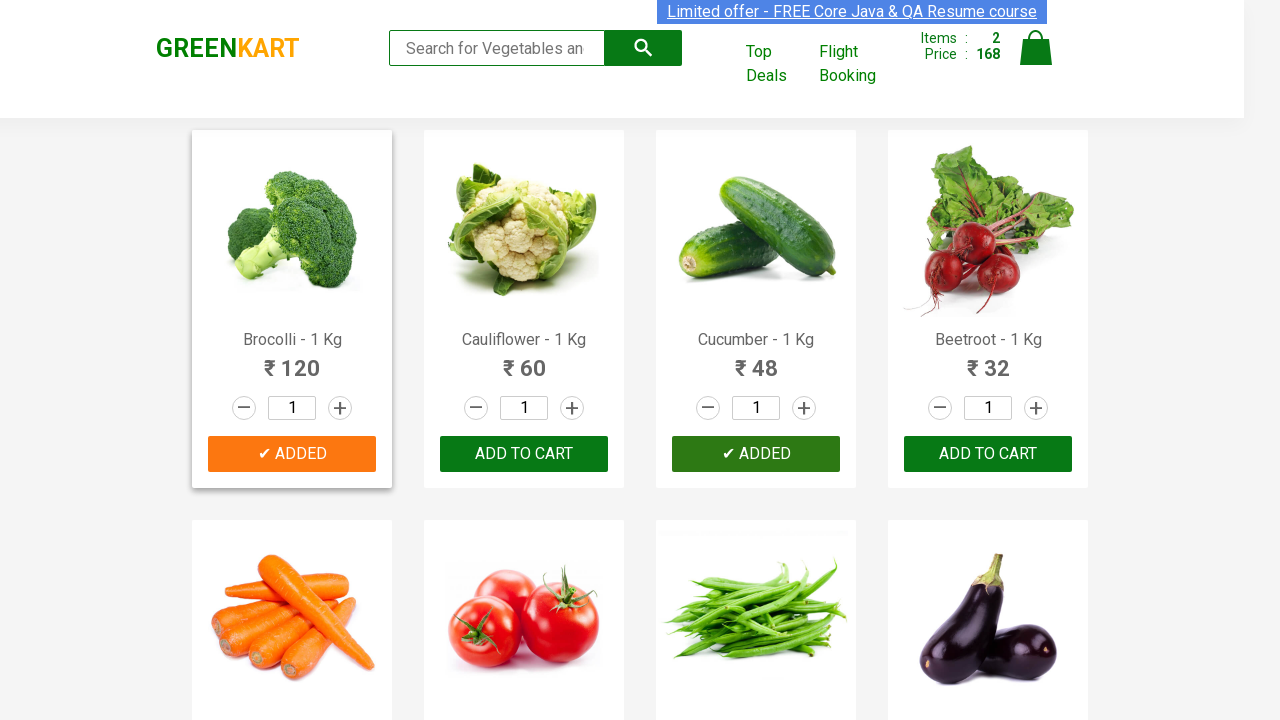

Added 'Beetroot' to cart at (988, 454) on xpath=//div[@class='product-action']/button >> nth=3
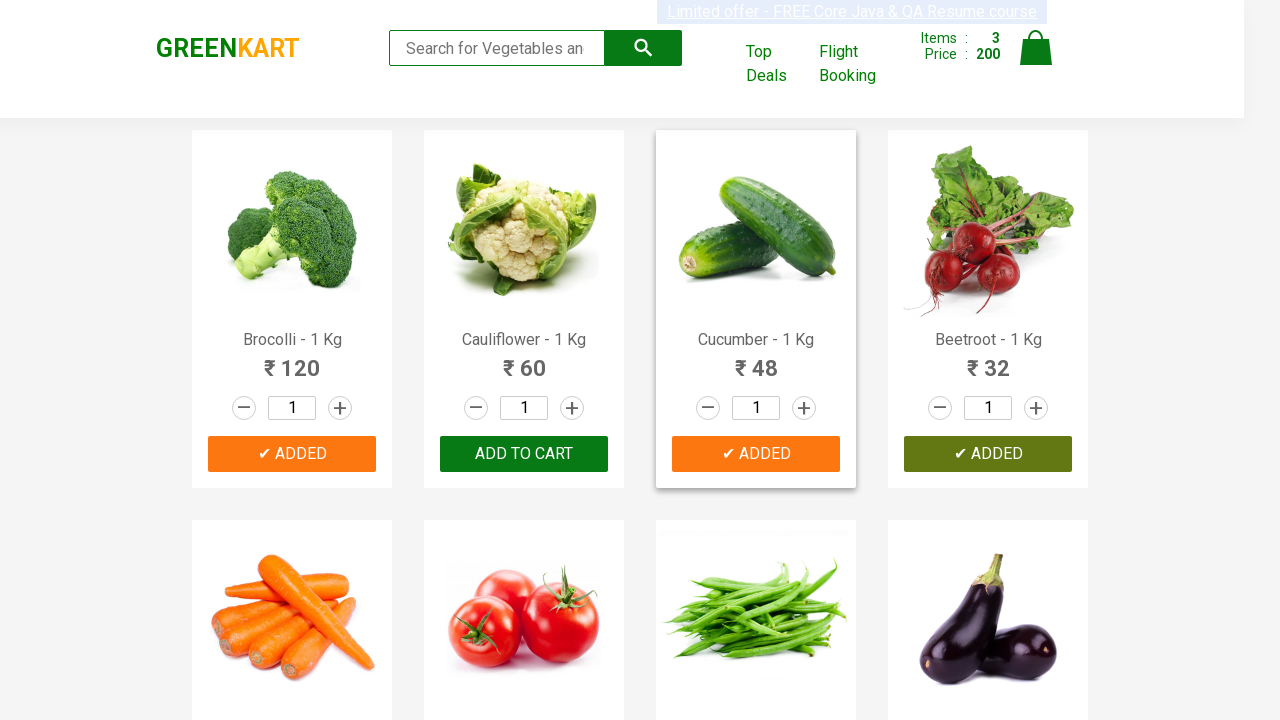

Added 'Tomato' to cart at (524, 360) on xpath=//div[@class='product-action']/button >> nth=5
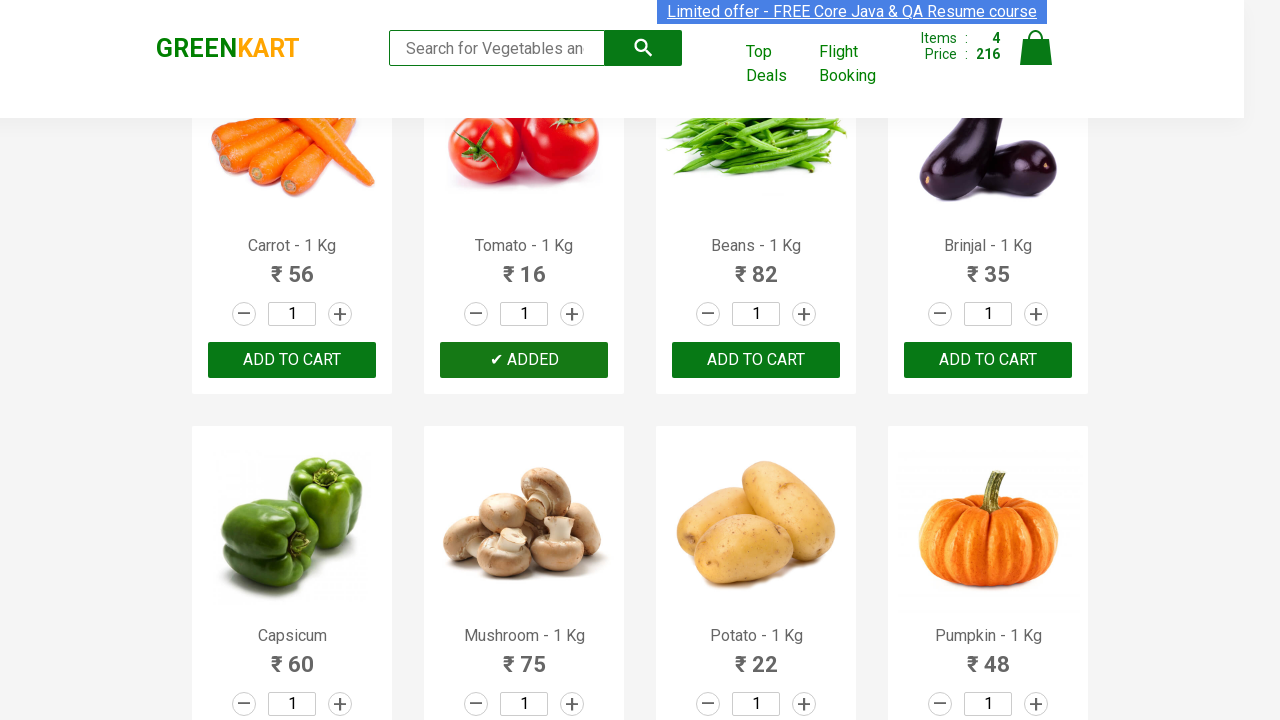

Clicked on cart icon to view cart at (1036, 48) on img[alt='Cart']
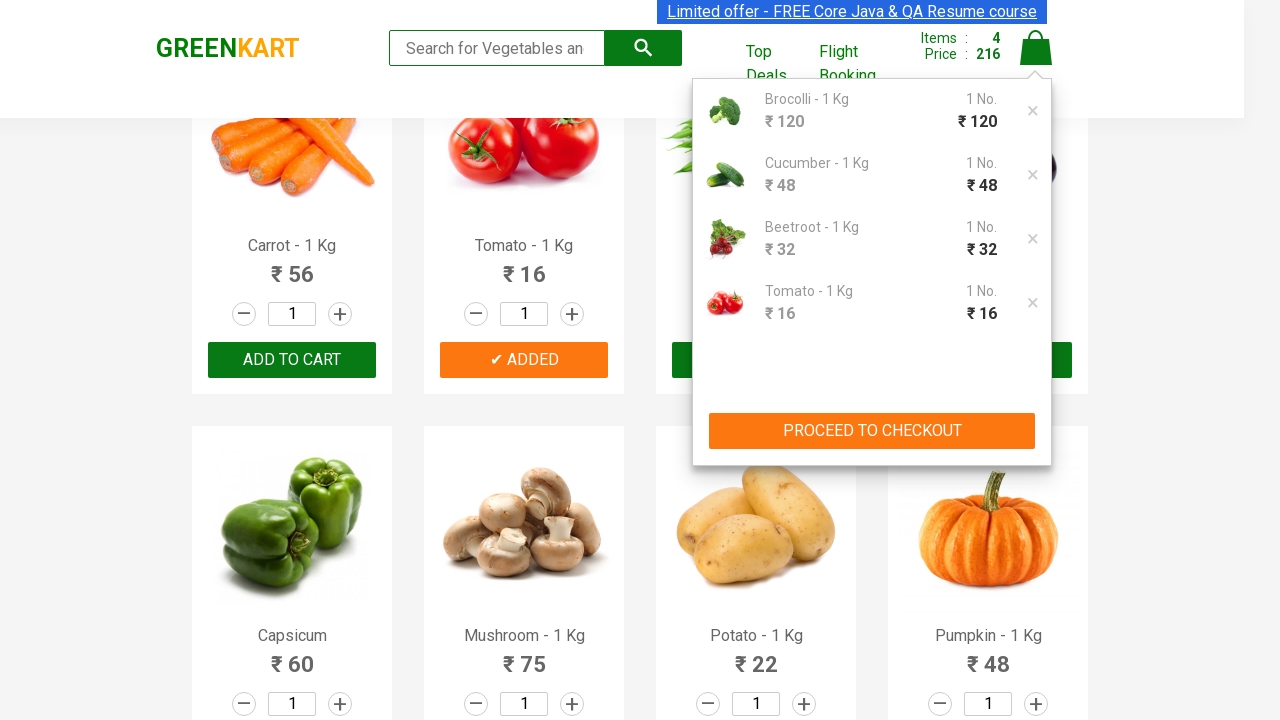

Clicked 'PROCEED TO CHECKOUT' button at (872, 431) on xpath=//button[contains(text(),'PROCEED TO CHECKOUT')]
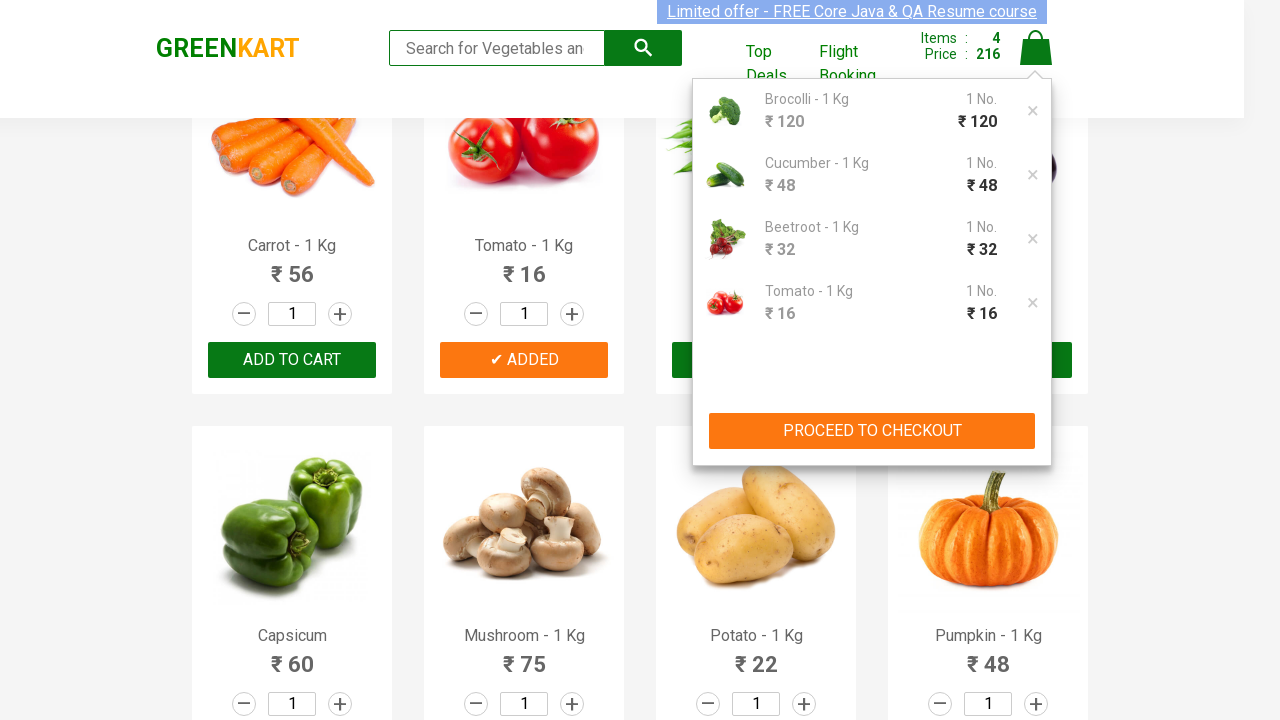

Waited for checkout page to load
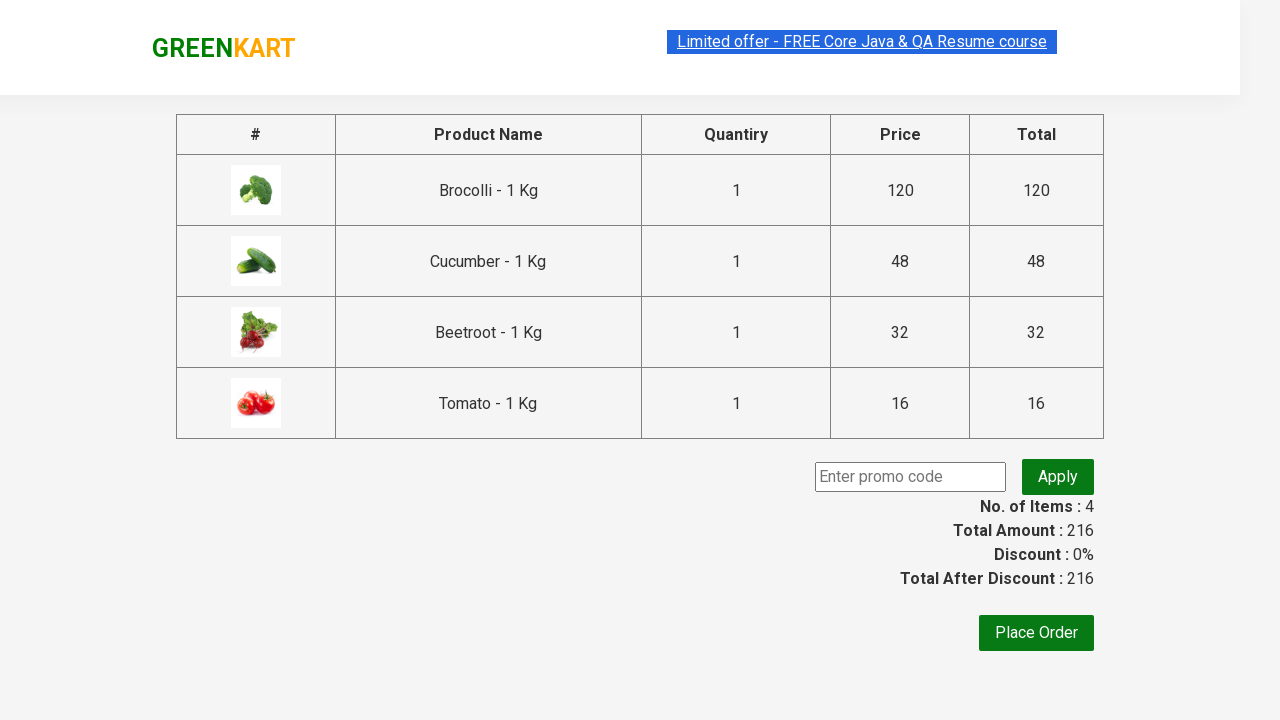

Entered promo code 'rahulshettyacademy' on input.promoCode
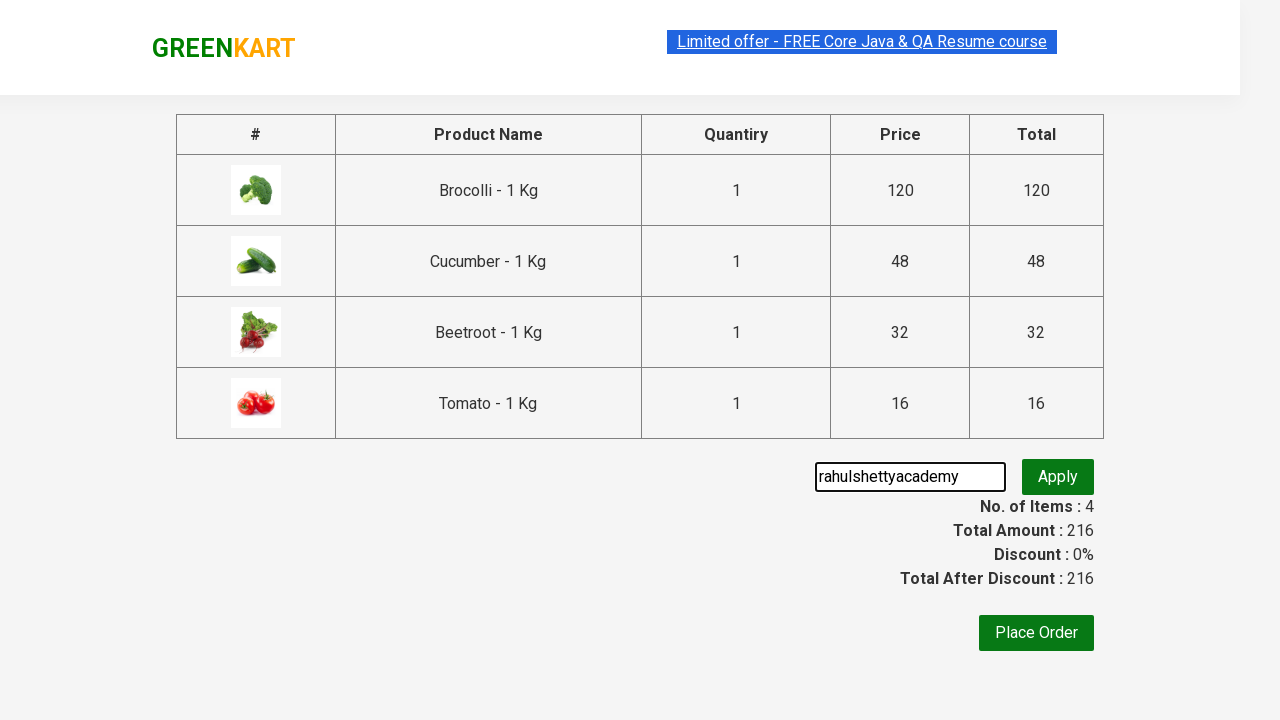

Clicked apply promo button at (1058, 477) on button.promoBtn
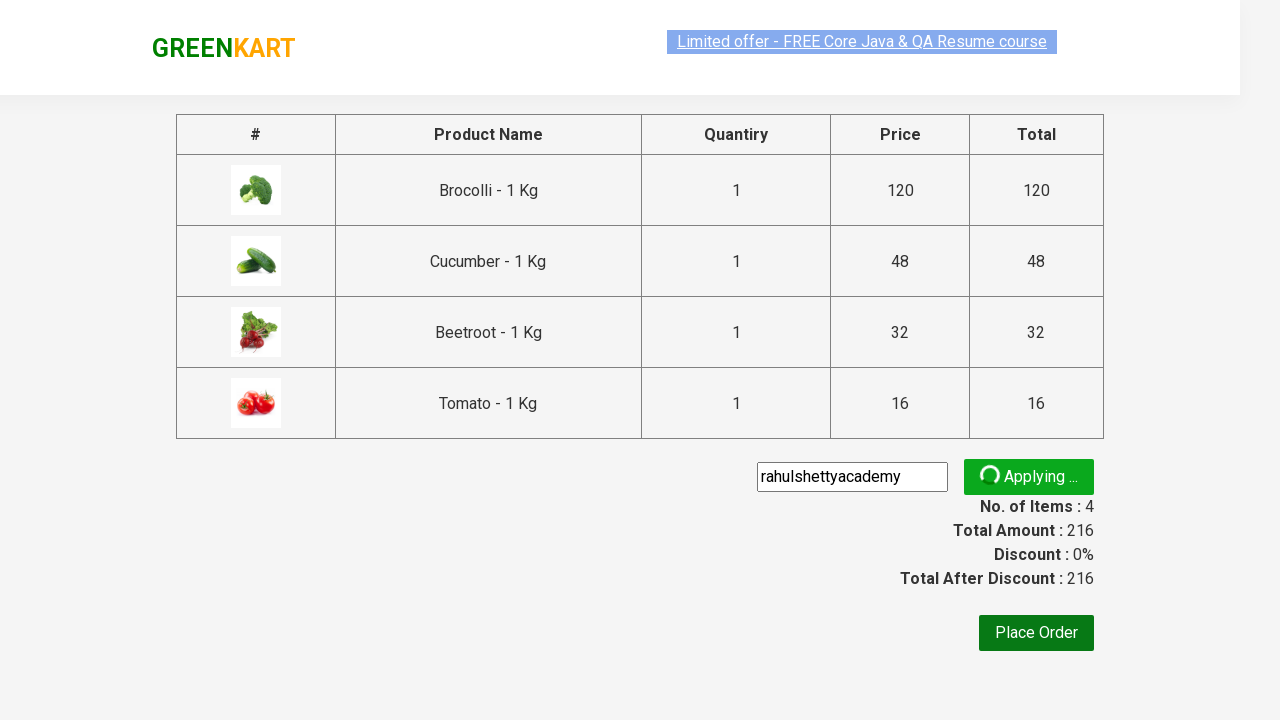

Promo code validation message appeared
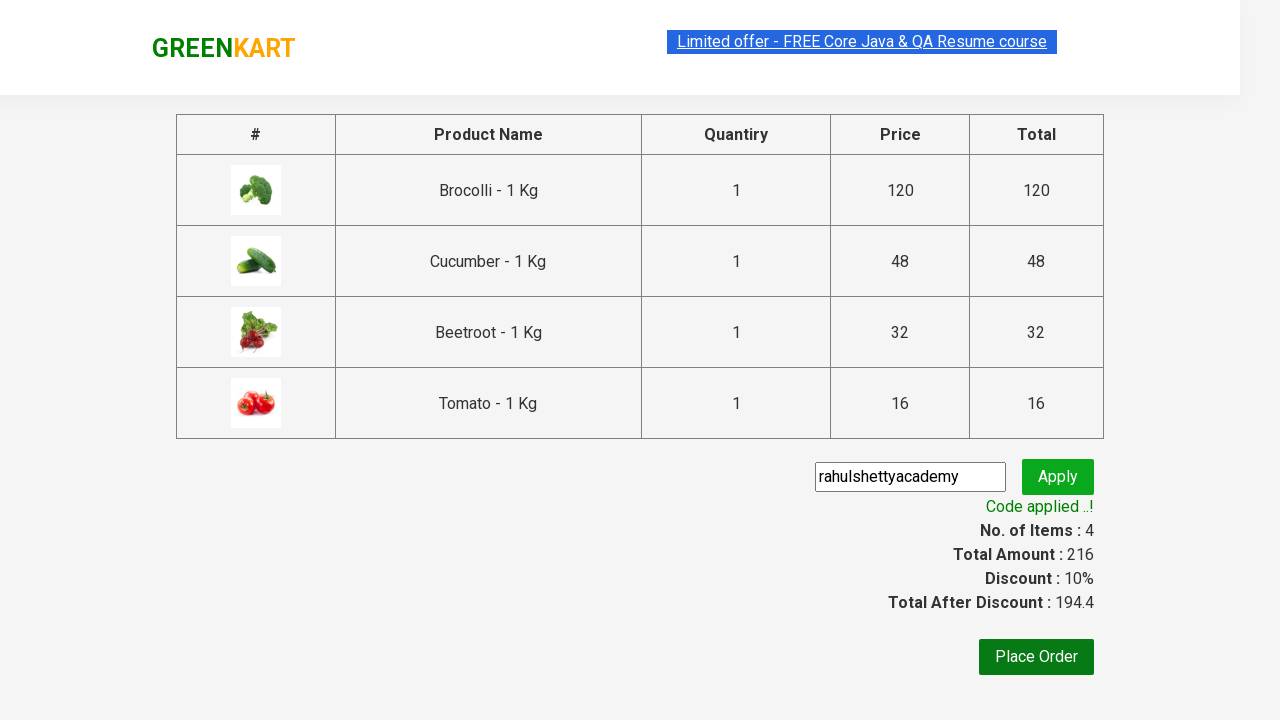

Retrieved promo info text: 'Code applied ..!'
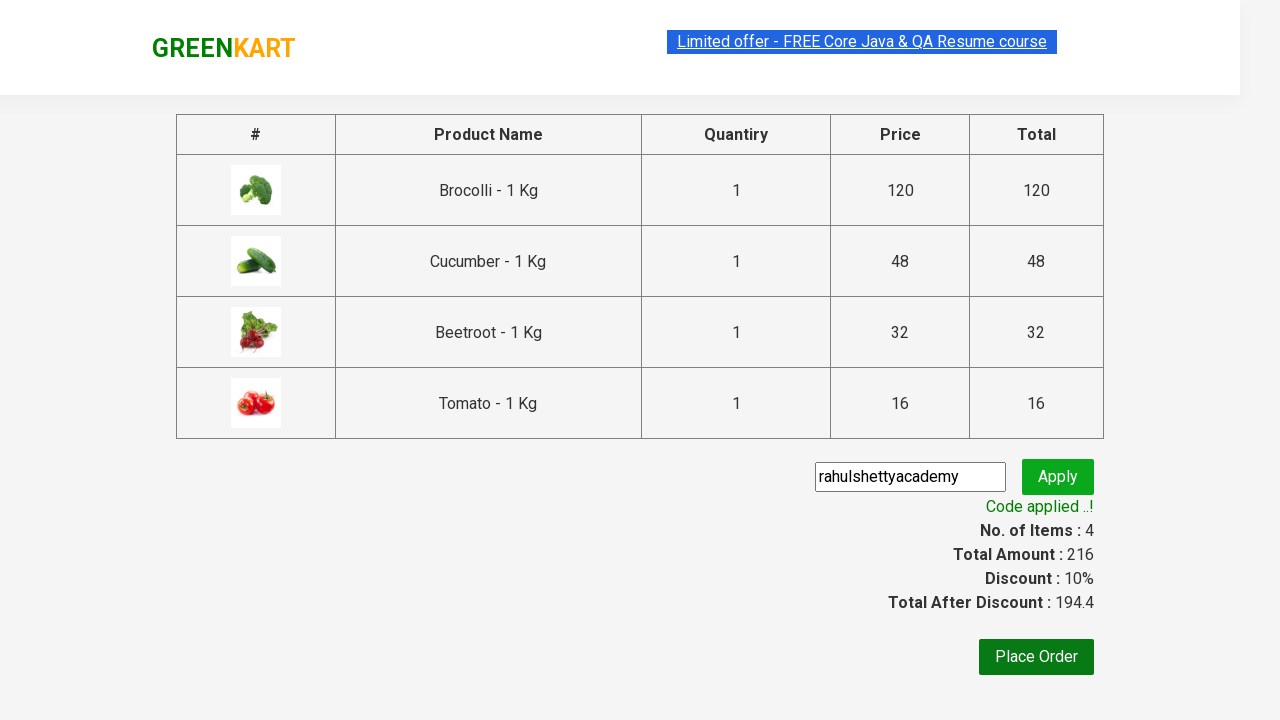

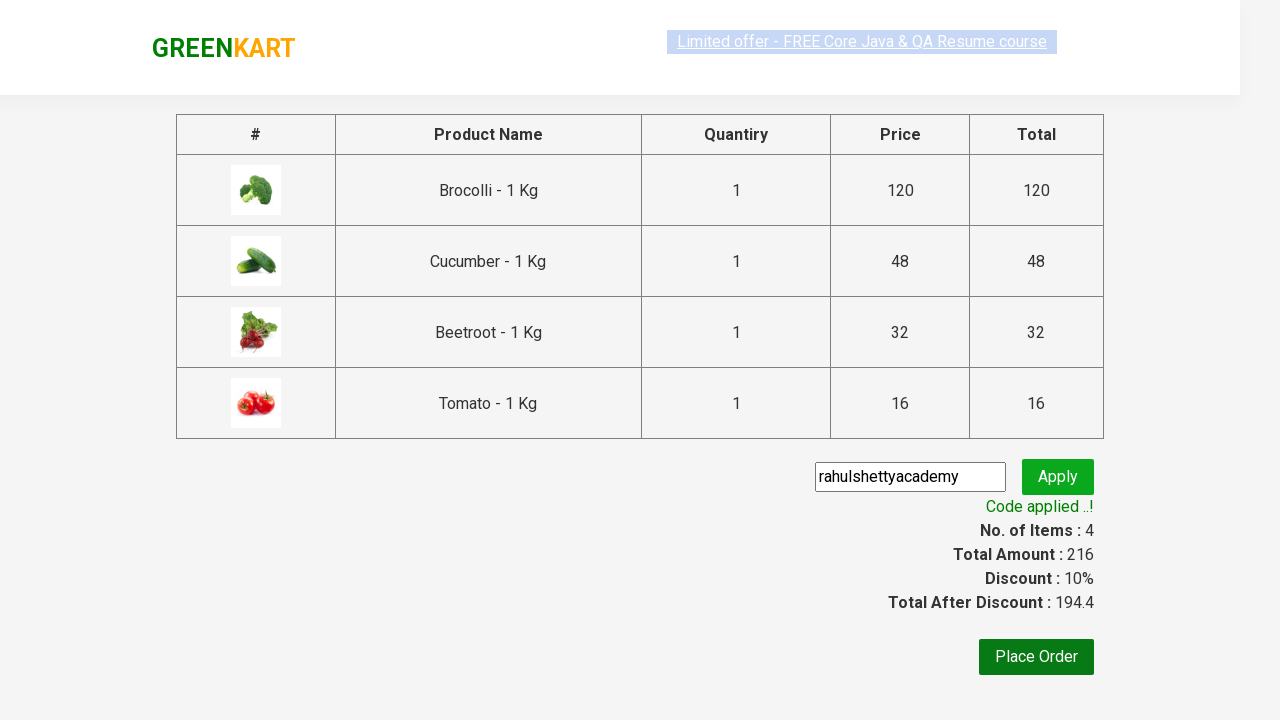